Tests product search and add-to-cart functionality on Suning e-commerce site by searching for "笔记本" (laptop) and clicking the add to cart button on a search result.

Starting URL: https://www.suning.com/

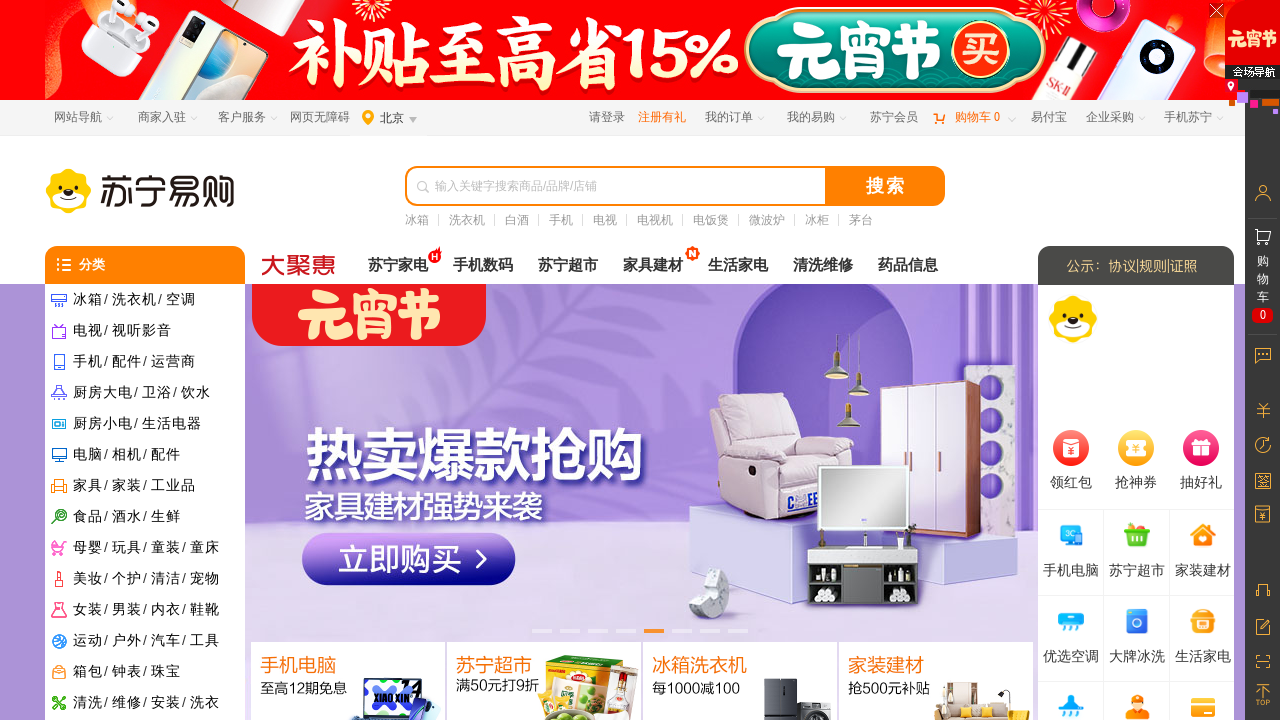

Waited for page to reach domcontentloaded state
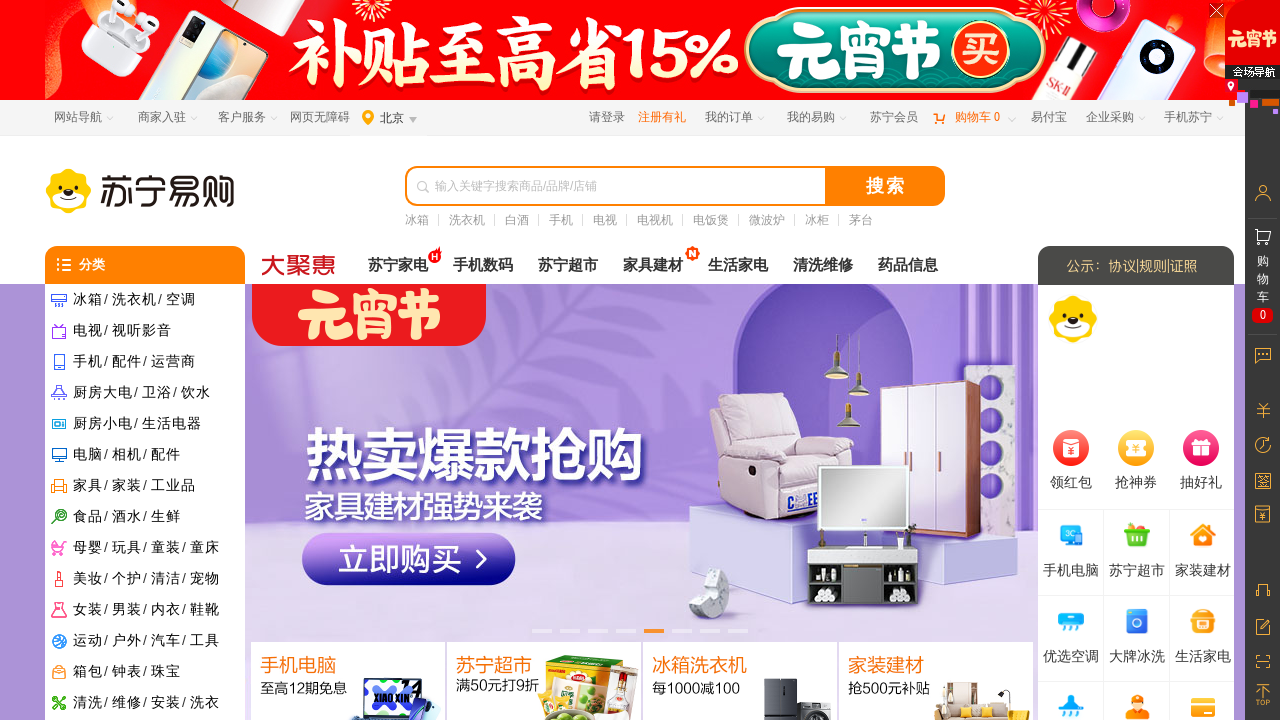

Filled search field with '笔记本' (laptop) on #searchKeywords
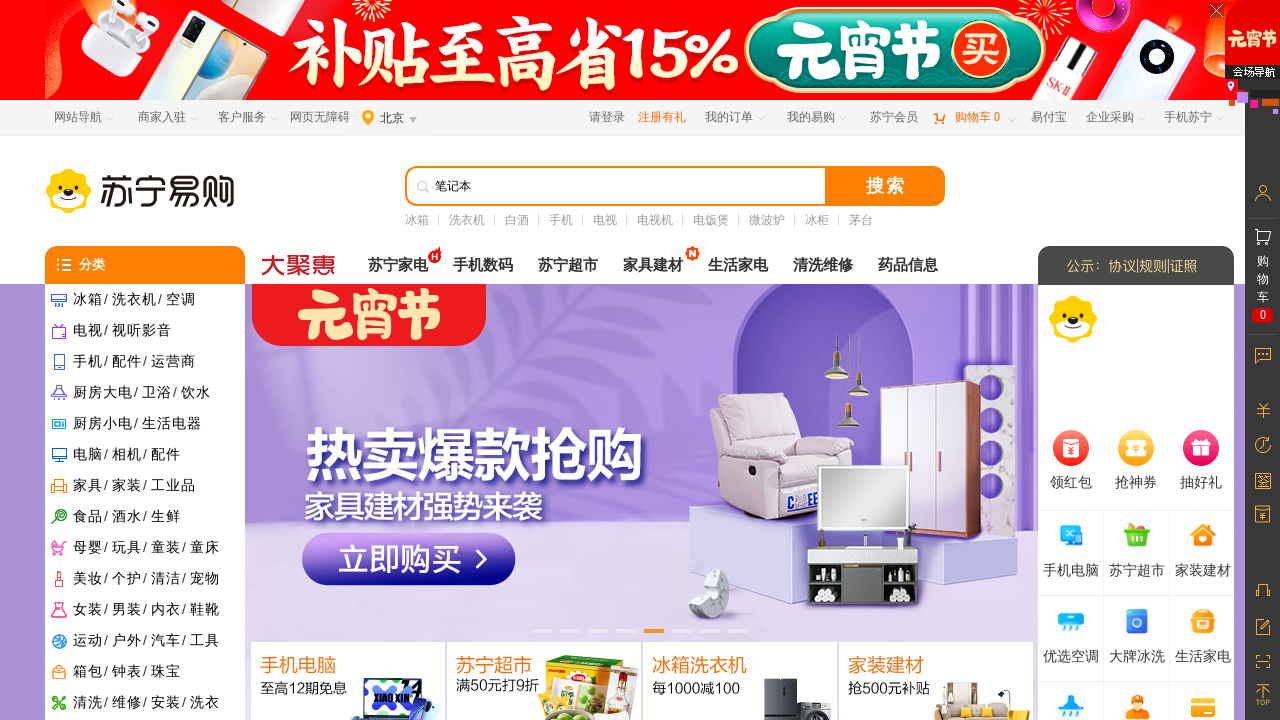

Clicked search submit button at (885, 186) on #searchSubmit
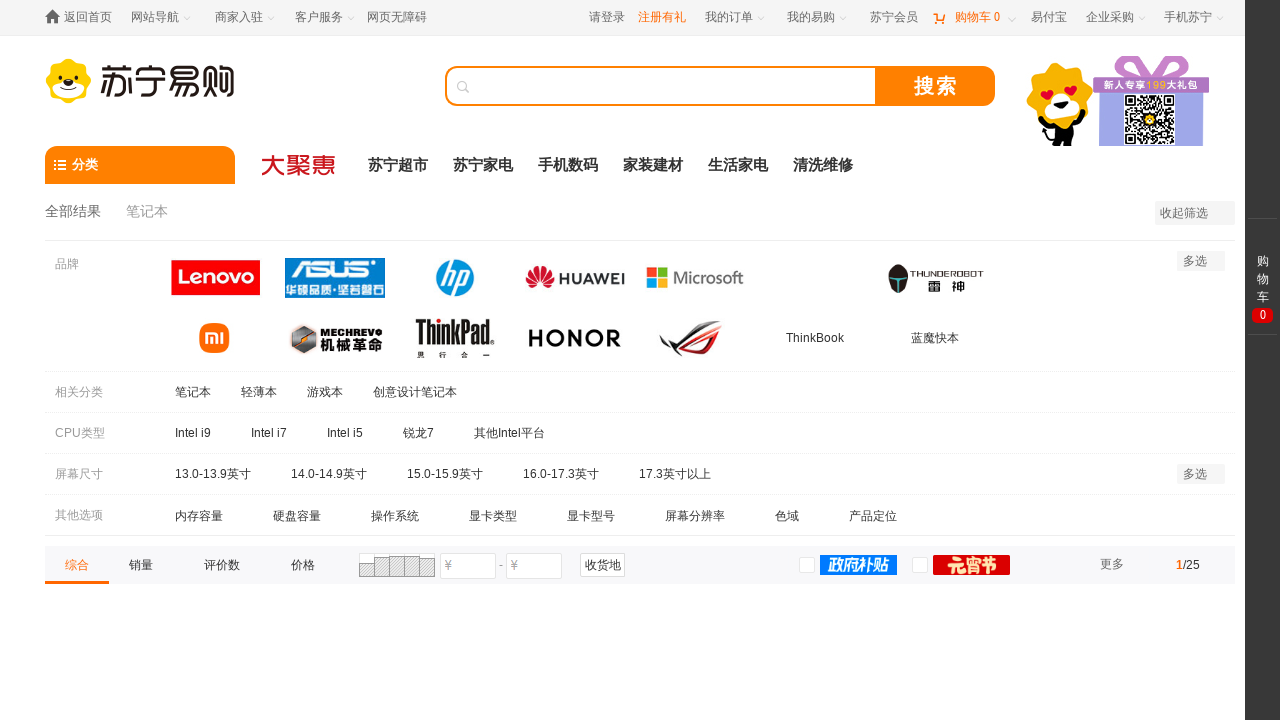

Waited for network to reach idle state
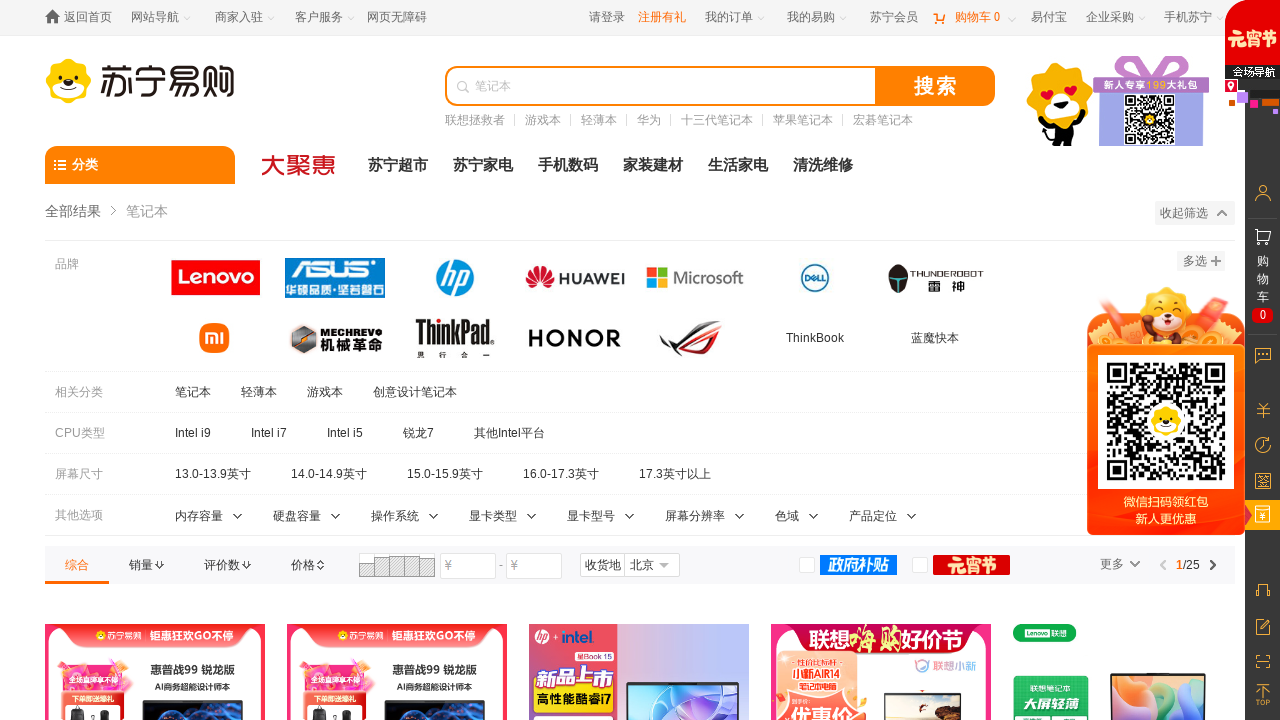

Waited 3 seconds for results to fully render
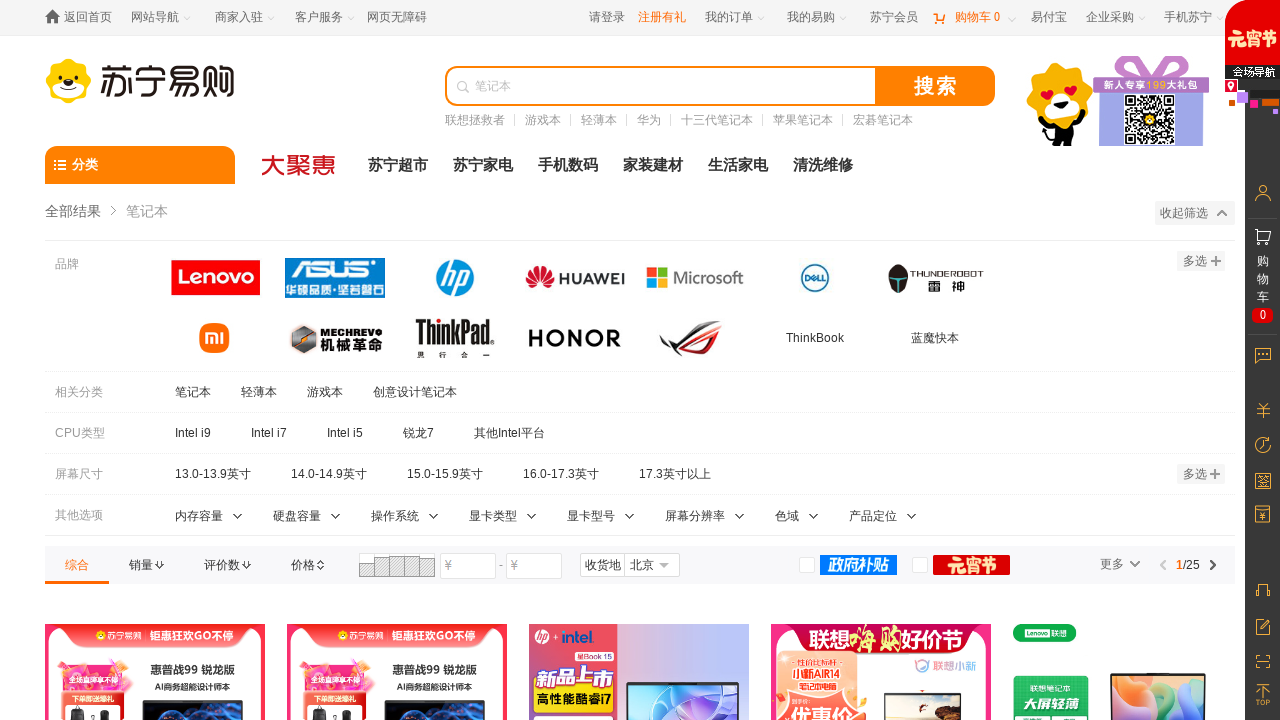

Waited for product boxes to load
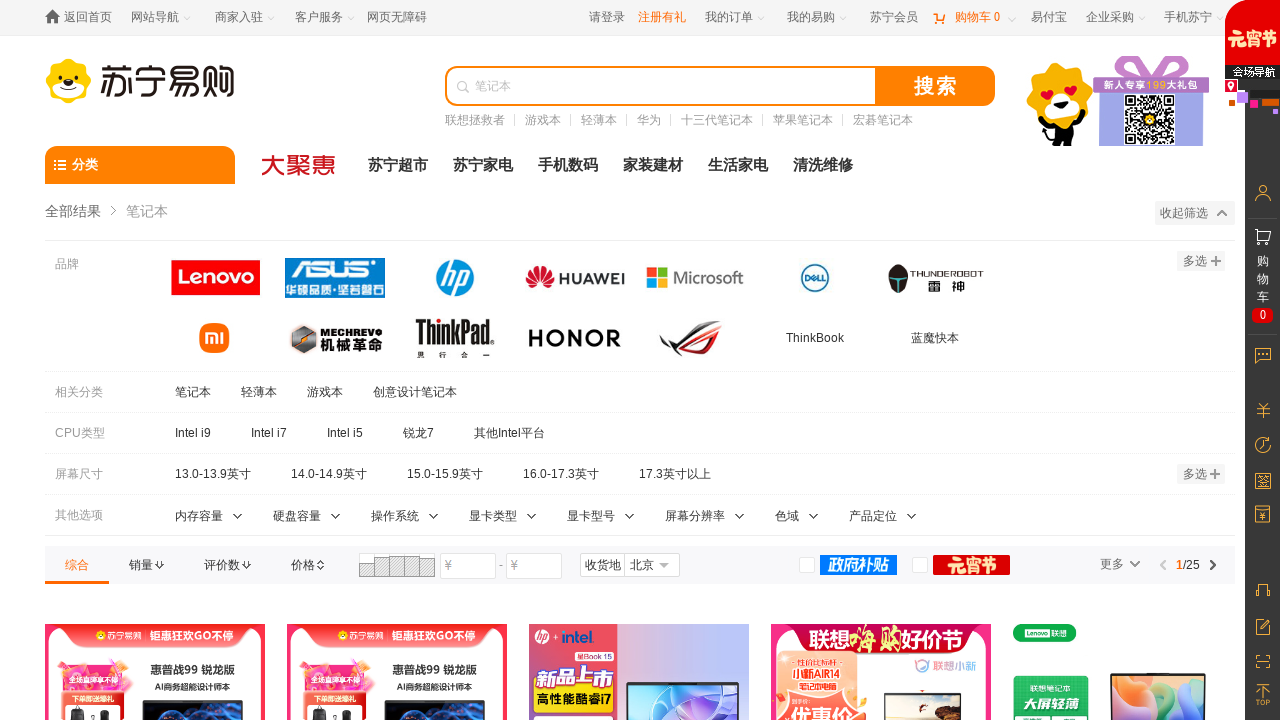

Clicked first product result to add to cart at (155, 511) on .product-box >> nth=0
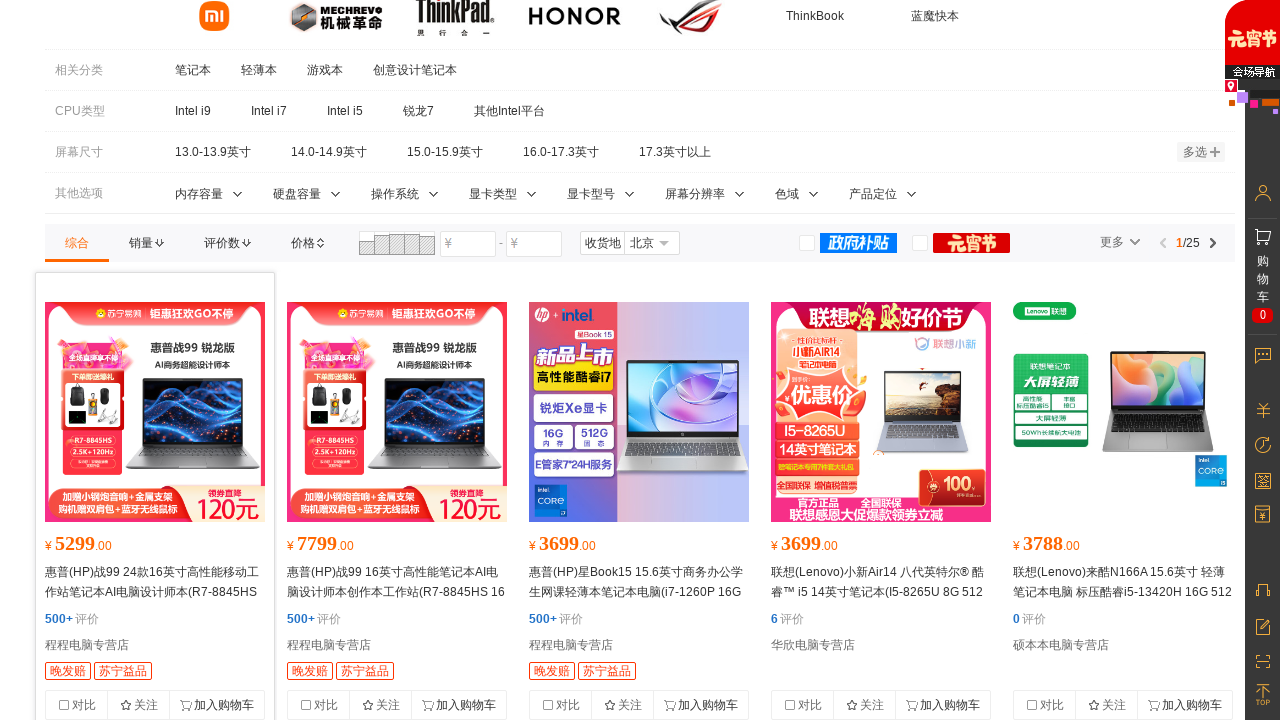

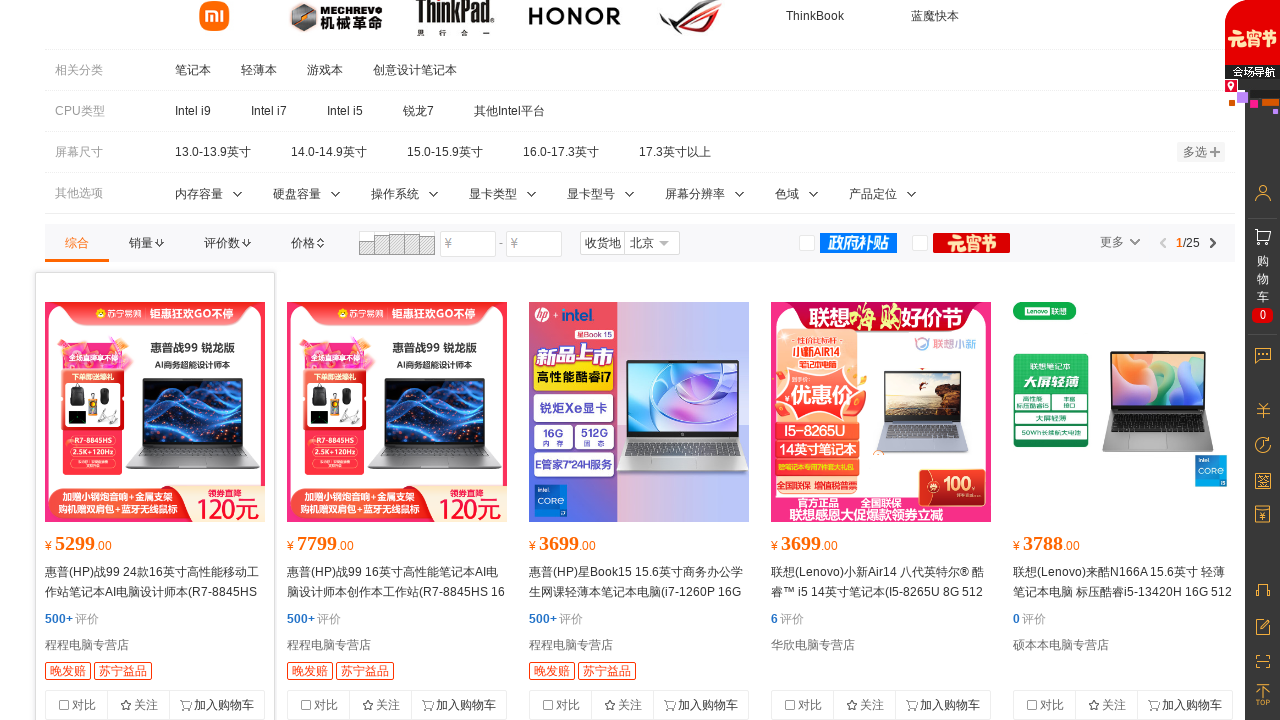